Validates URL contains expected text, page title matches expected value, logo is visible, and verifies the number of links on the login page

Starting URL: https://opensource-demo.orangehrmlive.com

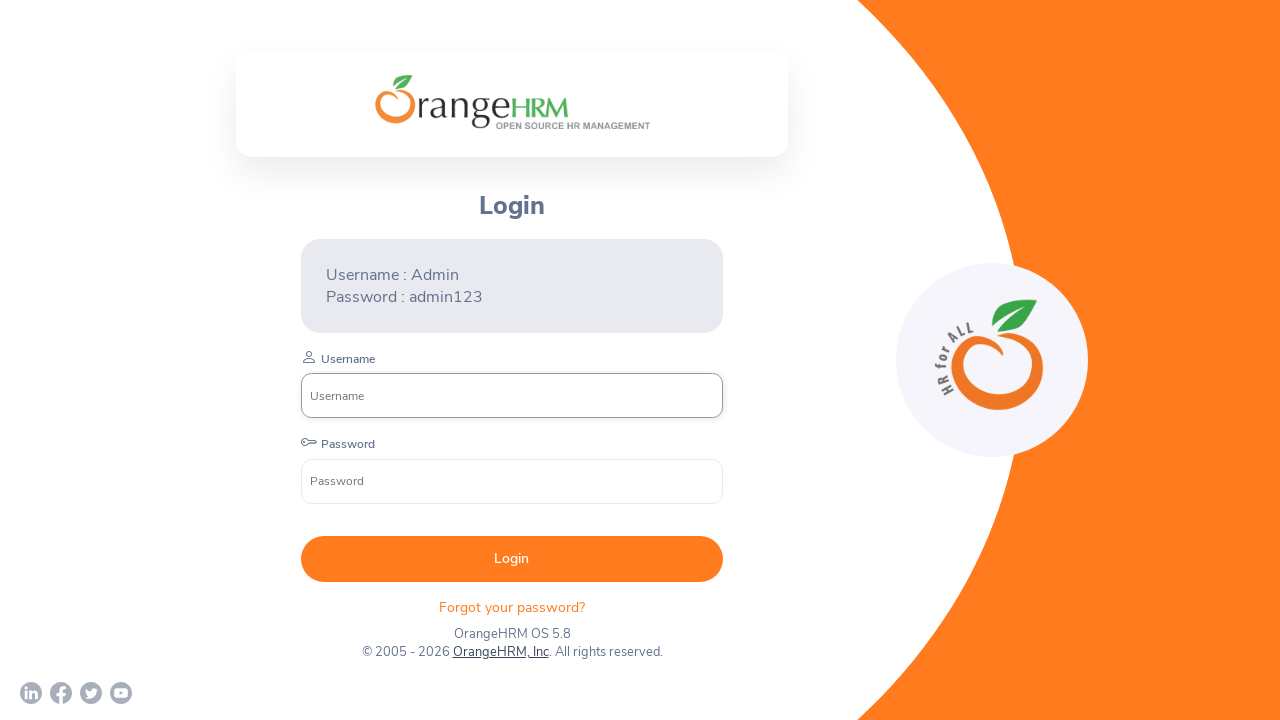

Verified URL contains expected login page path
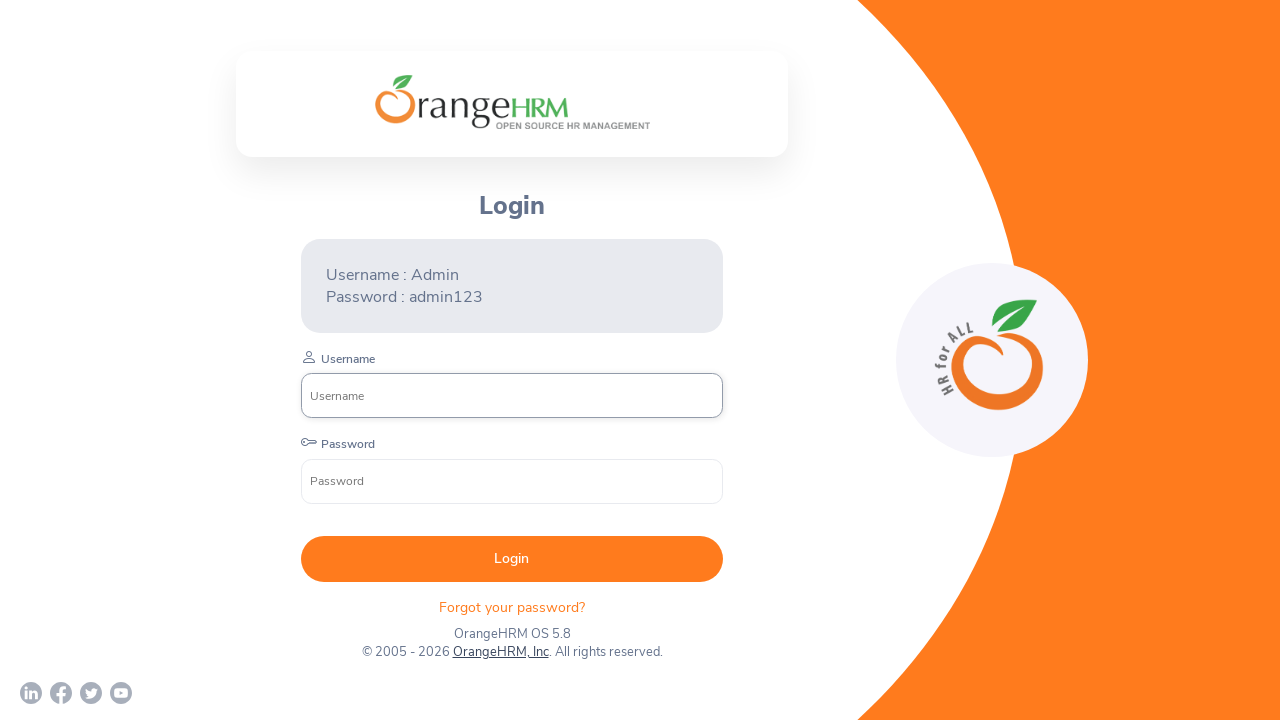

Verified page title matches 'OrangeHRM'
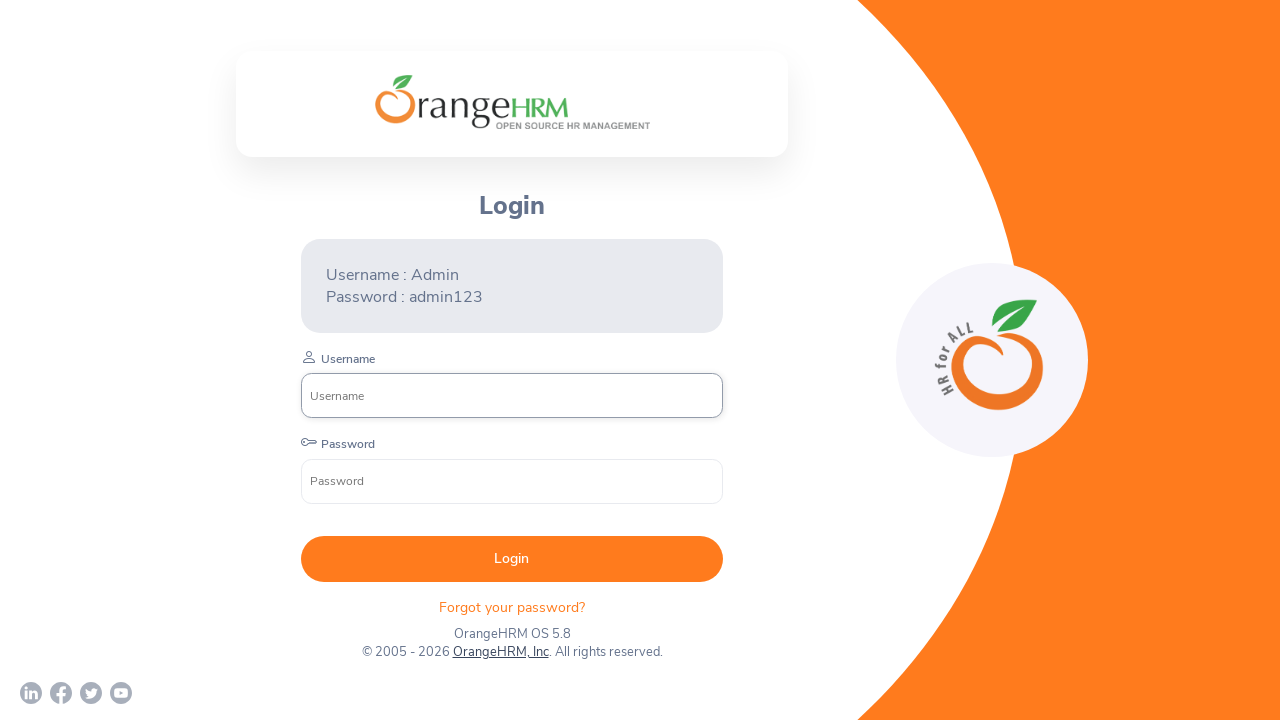

Verified OrangeHRM logo is visible on login page
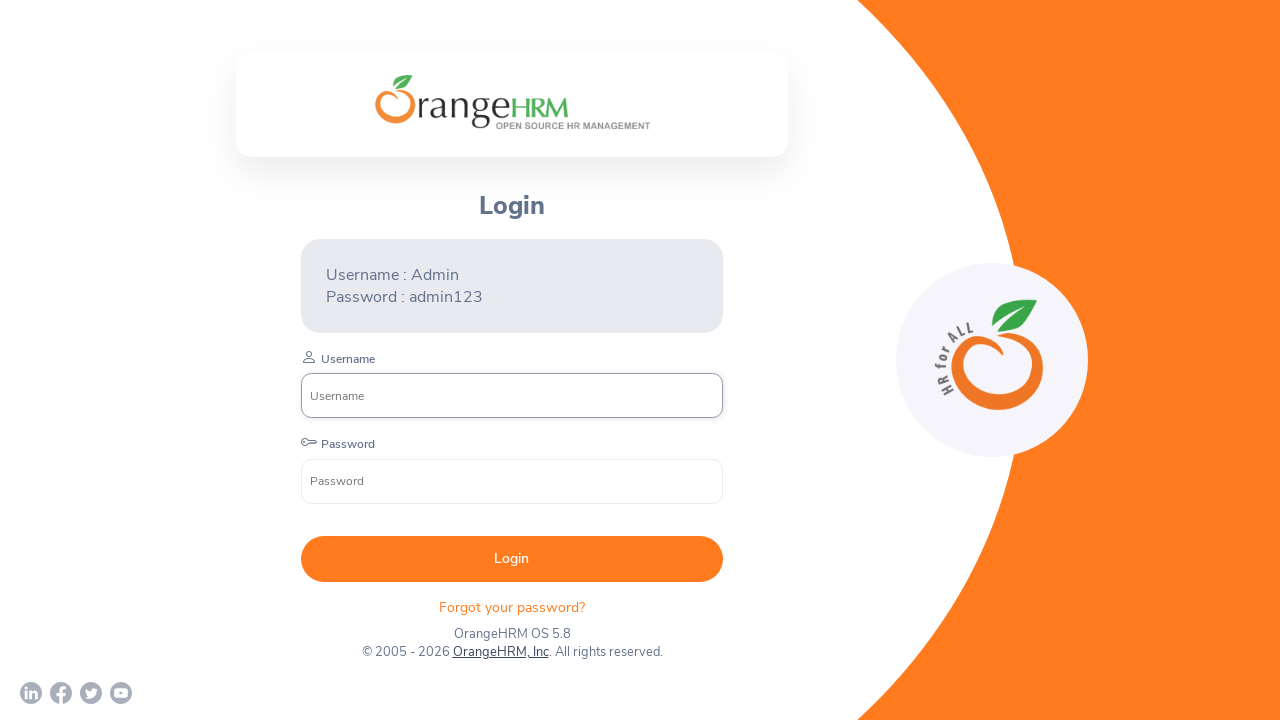

Verified there are exactly 5 links on the login page
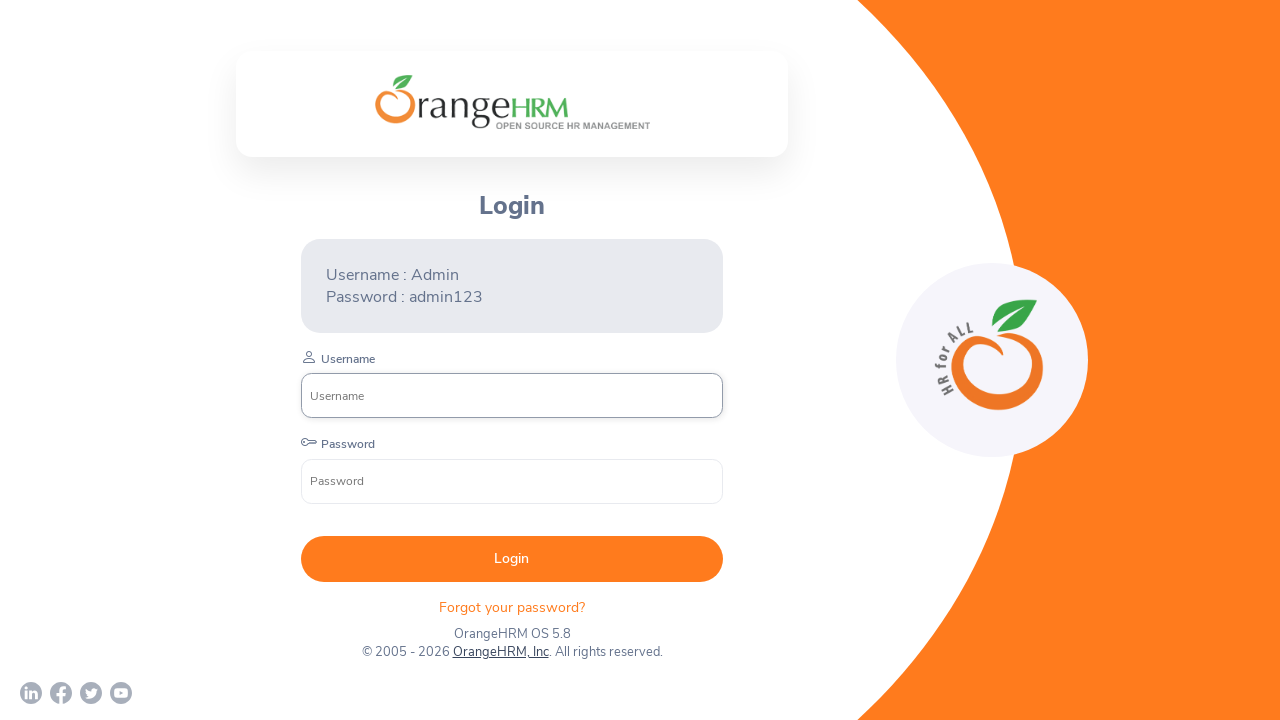

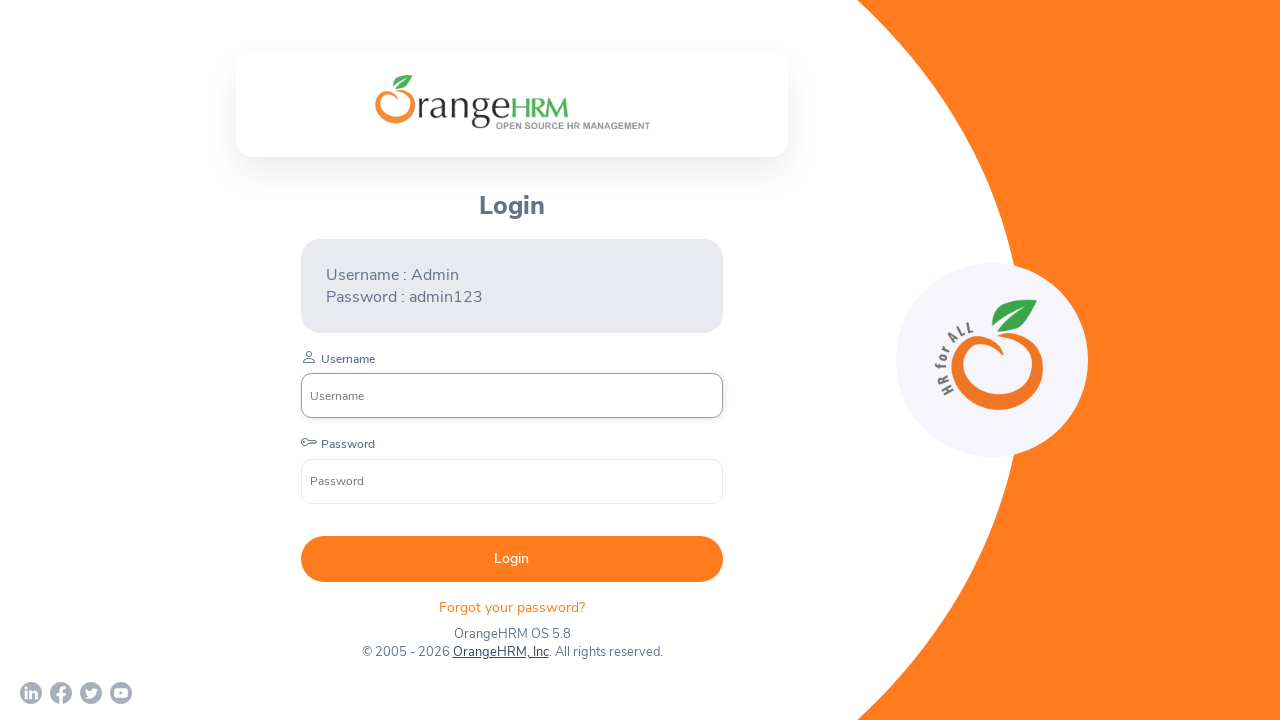